Tests the super calculator by multiplying 2 and 3, then verifies the result equals 6

Starting URL: http://juliemr.github.io/protractor-demo/

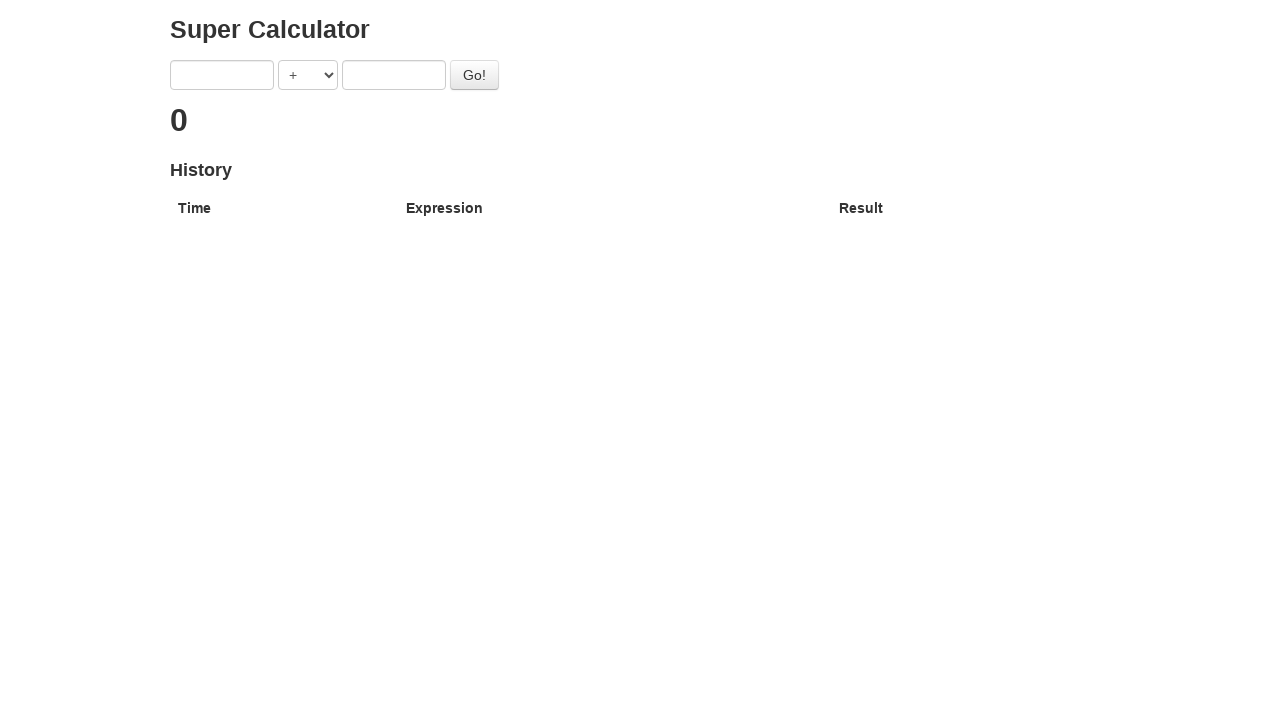

Entered first number: 2 on input[ng-model='first']
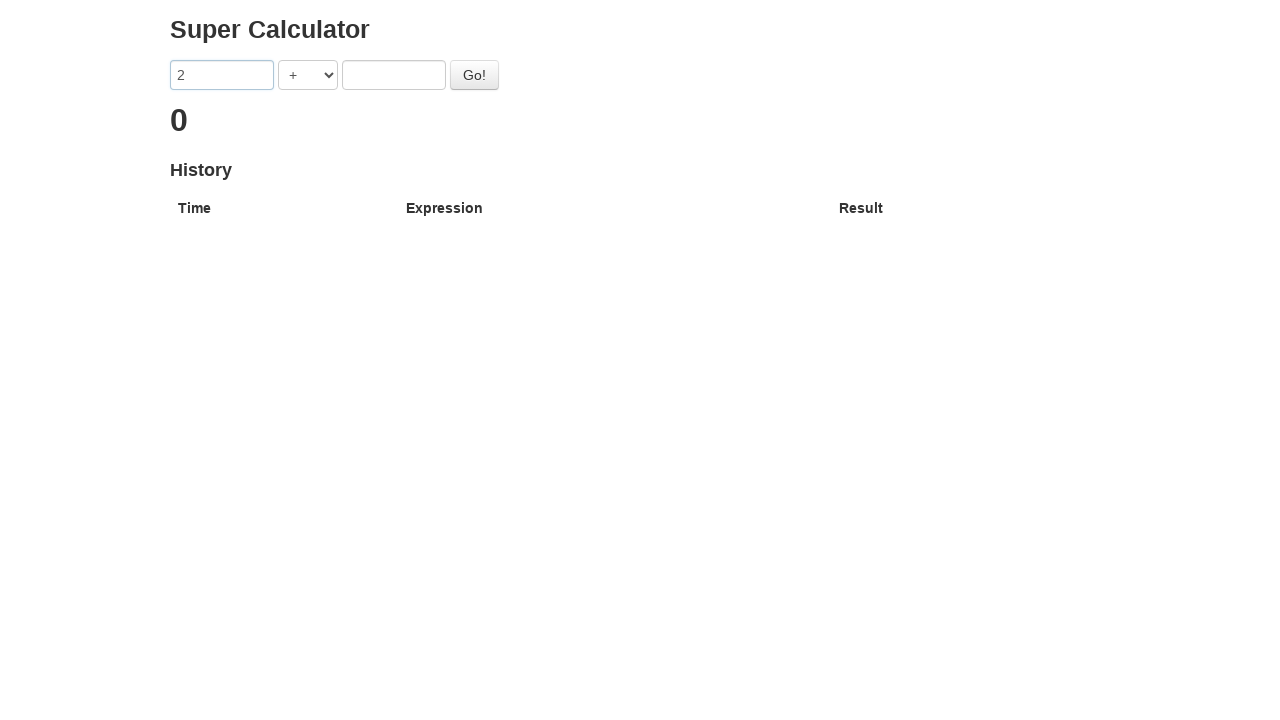

Entered second number: 3 on input[ng-model='second']
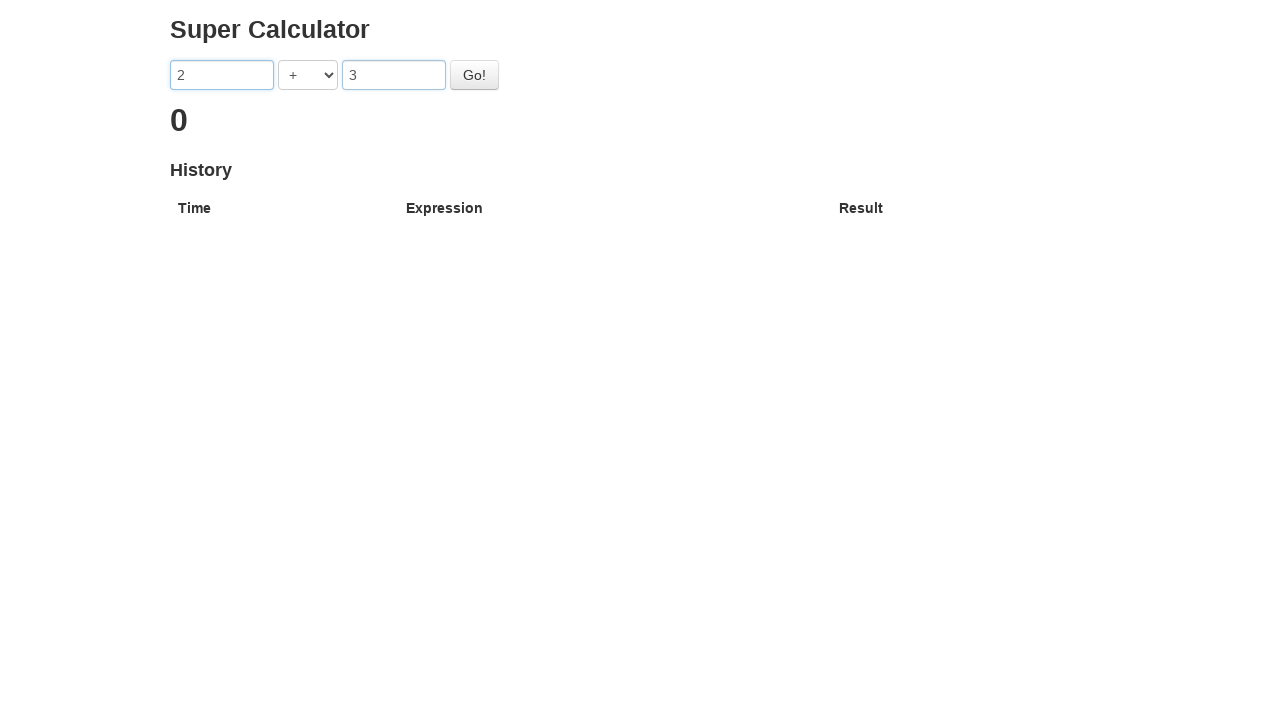

Selected multiplication operator on select[ng-model='operator']
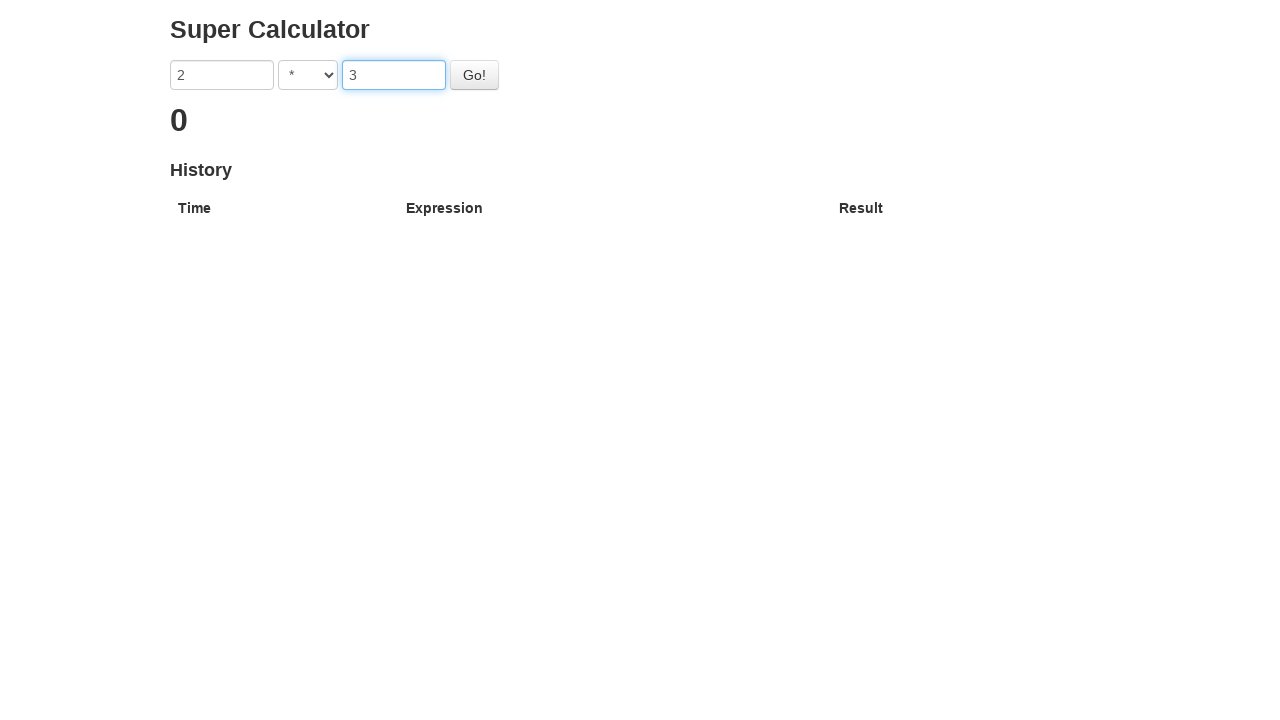

Clicked Go button to calculate 2 * 3 at (474, 75) on #gobutton
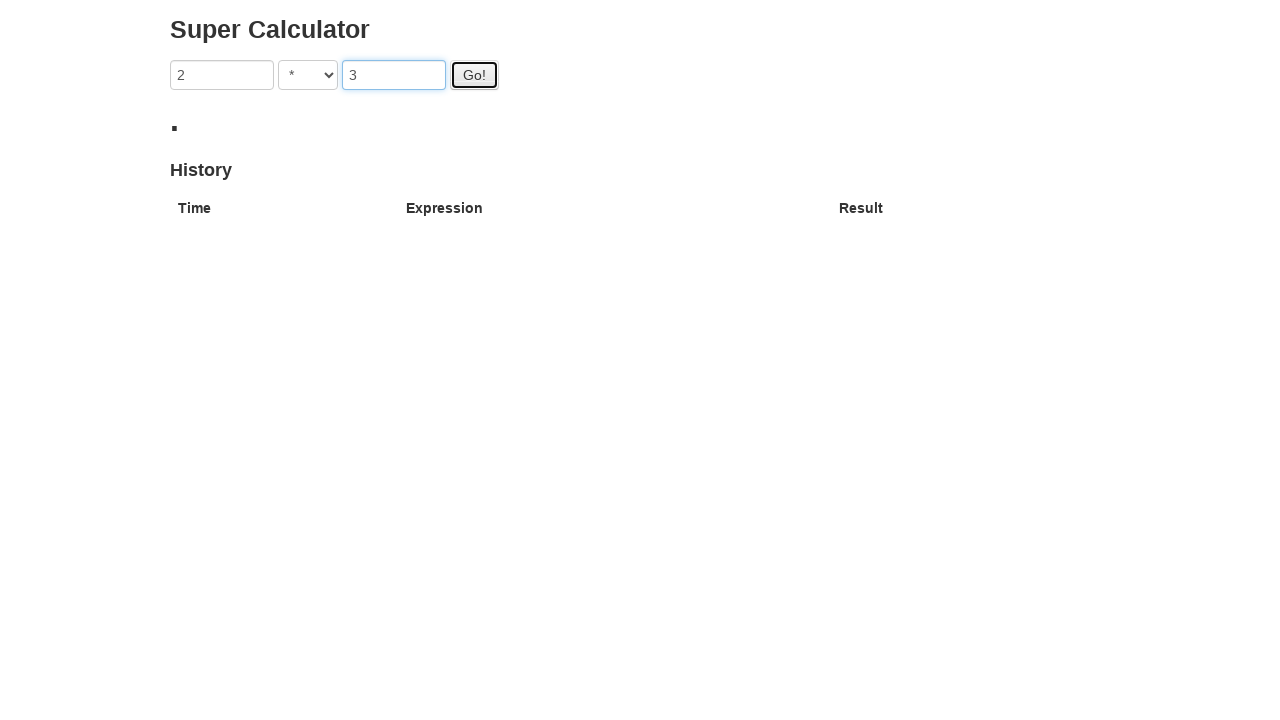

Result loaded and displayed
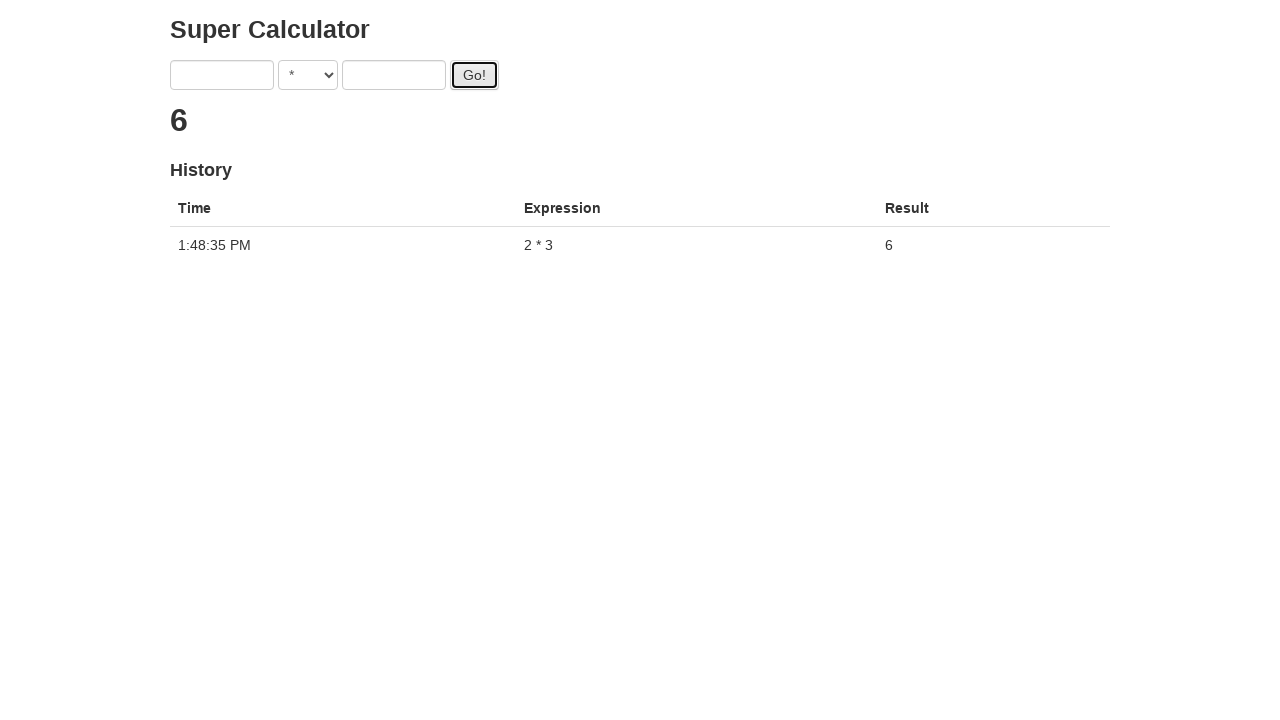

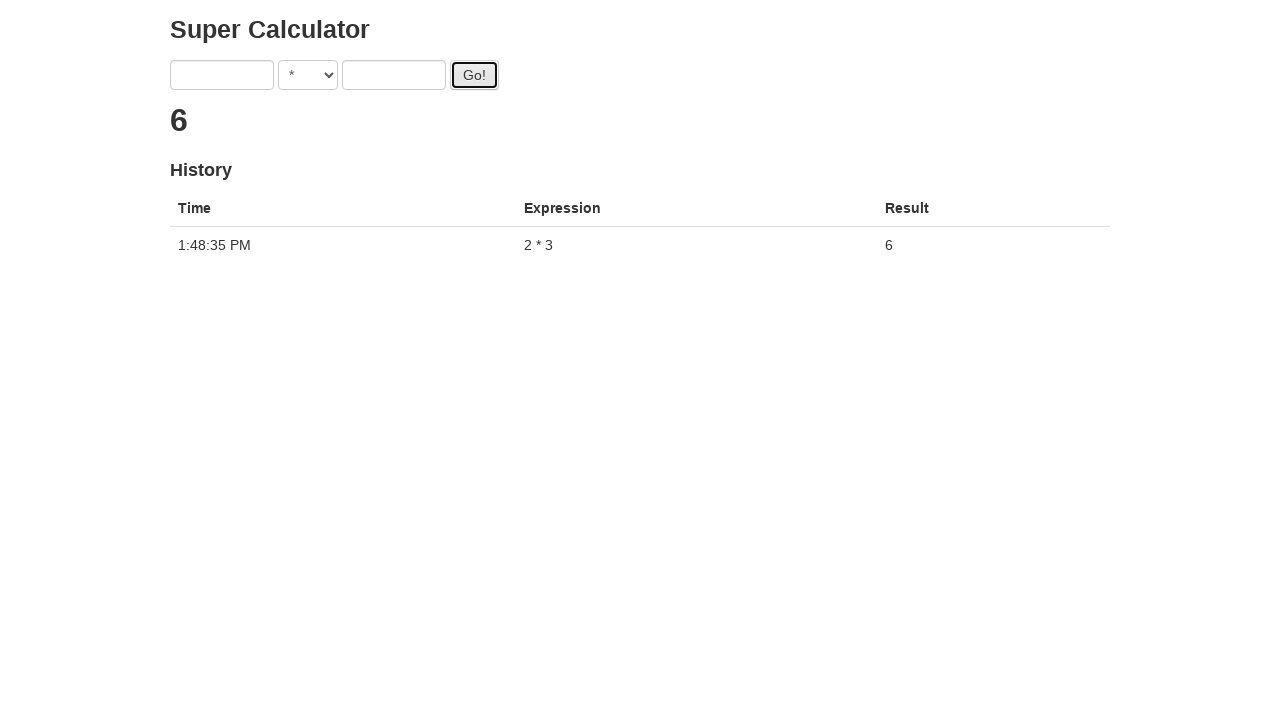